Tests un-marking todo items as complete by unchecking their checkboxes

Starting URL: https://demo.playwright.dev/todomvc

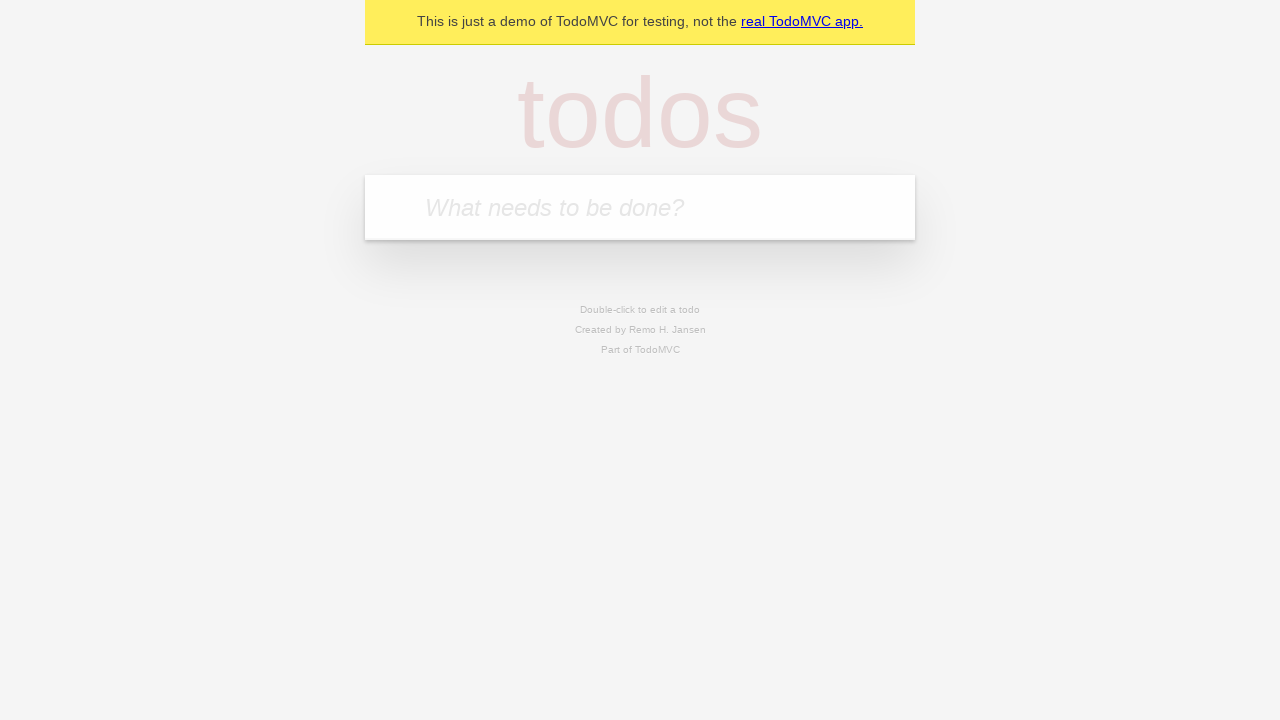

Filled input field with 'buy some cheese' on internal:attr=[placeholder="What needs to be done?"i]
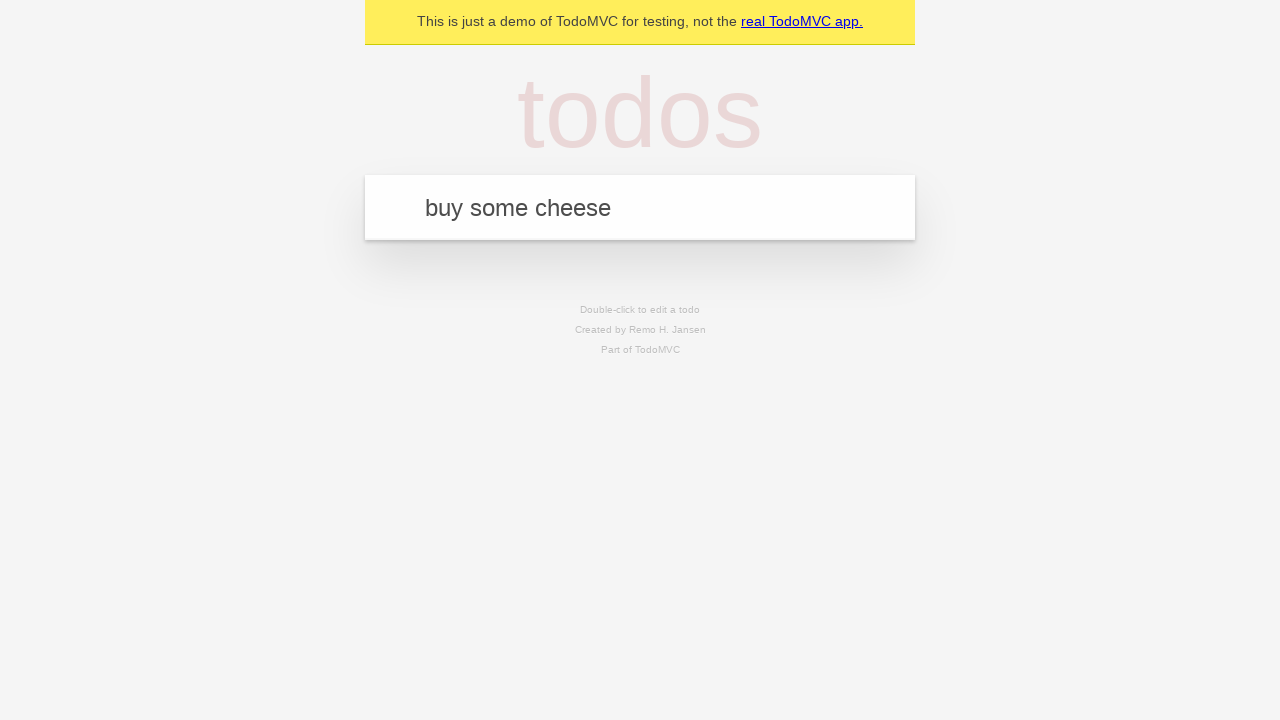

Pressed Enter to create first todo item on internal:attr=[placeholder="What needs to be done?"i]
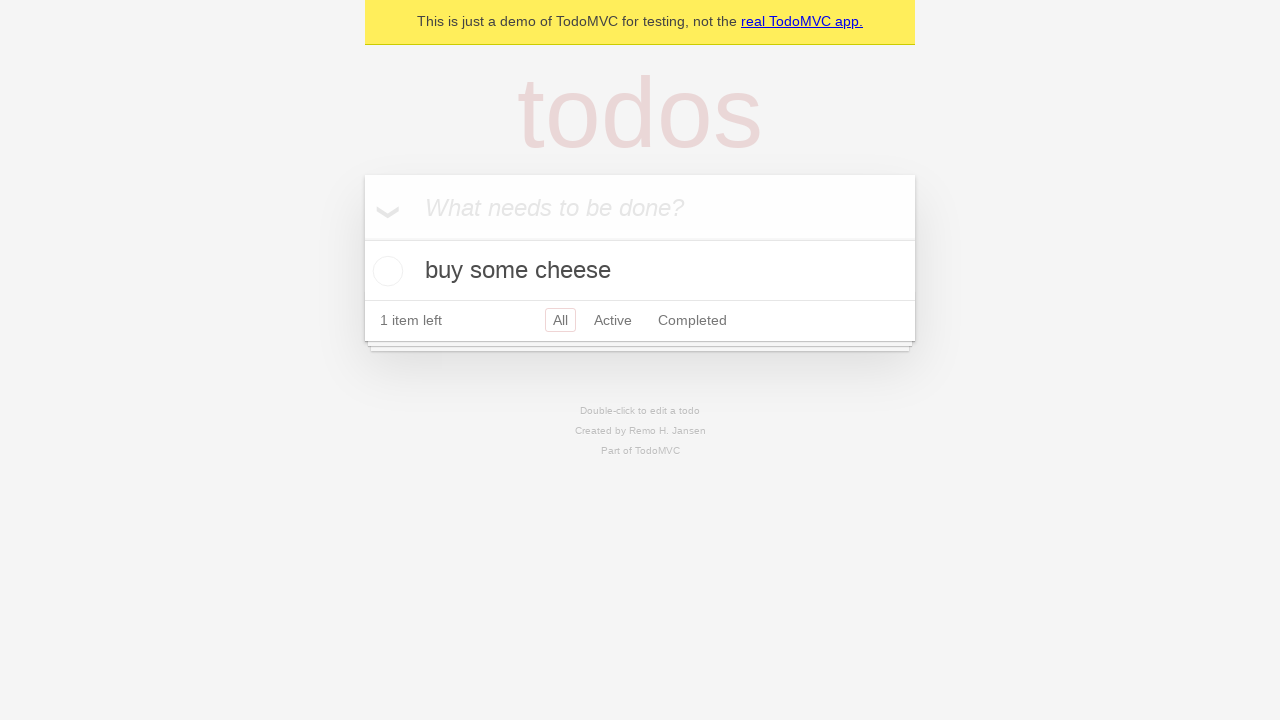

Filled input field with 'feed the cat' on internal:attr=[placeholder="What needs to be done?"i]
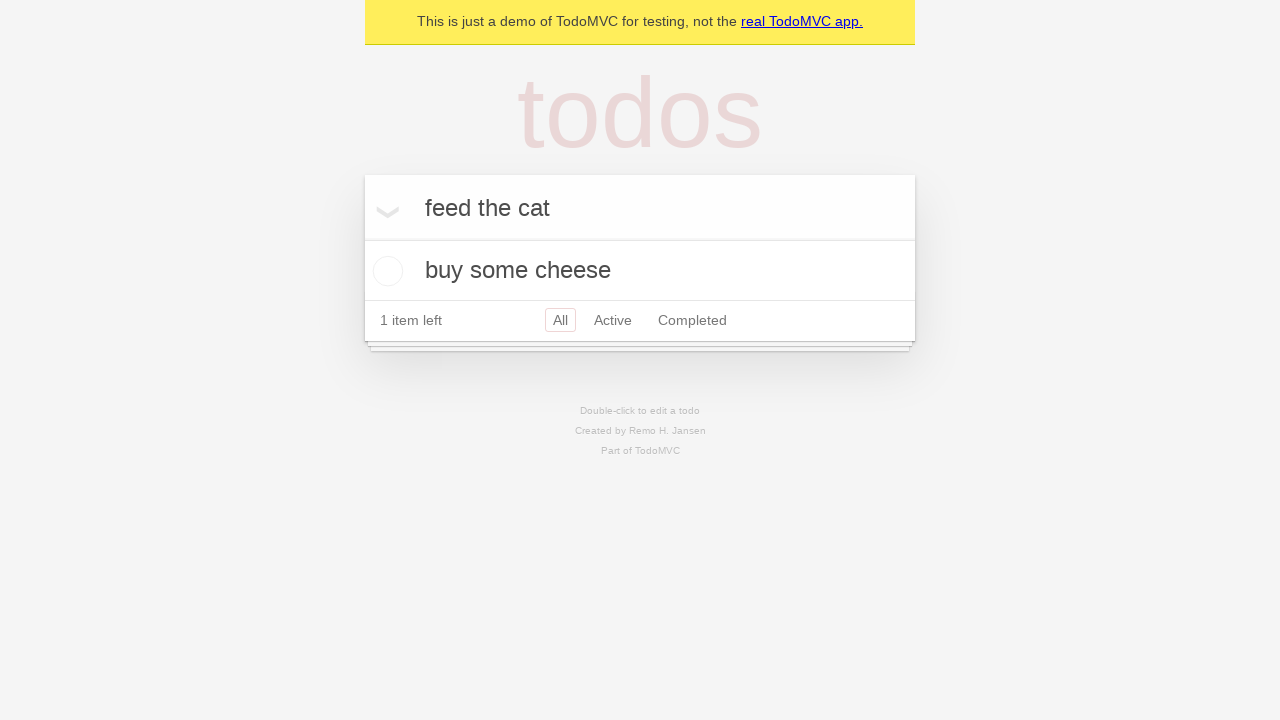

Pressed Enter to create second todo item on internal:attr=[placeholder="What needs to be done?"i]
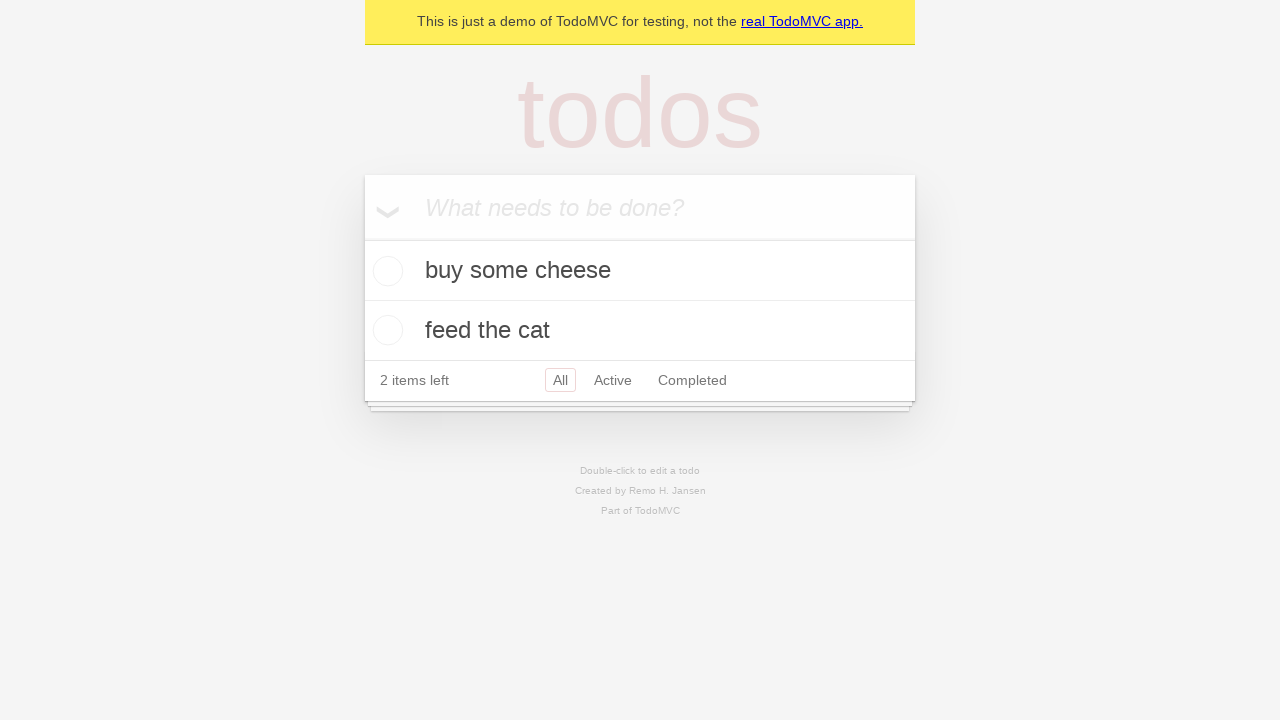

Checked the first todo item at (385, 271) on internal:testid=[data-testid="todo-item"s] >> nth=0 >> internal:role=checkbox
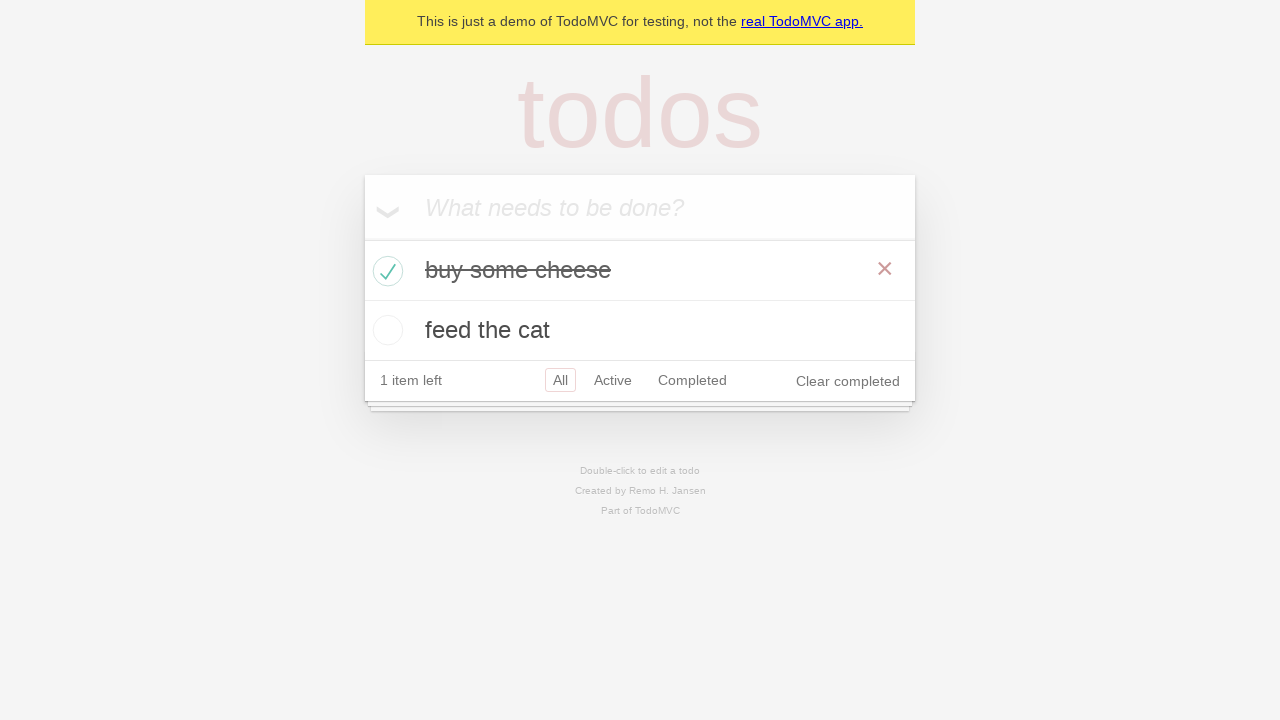

Unchecked the first todo item to mark it as incomplete at (385, 271) on internal:testid=[data-testid="todo-item"s] >> nth=0 >> internal:role=checkbox
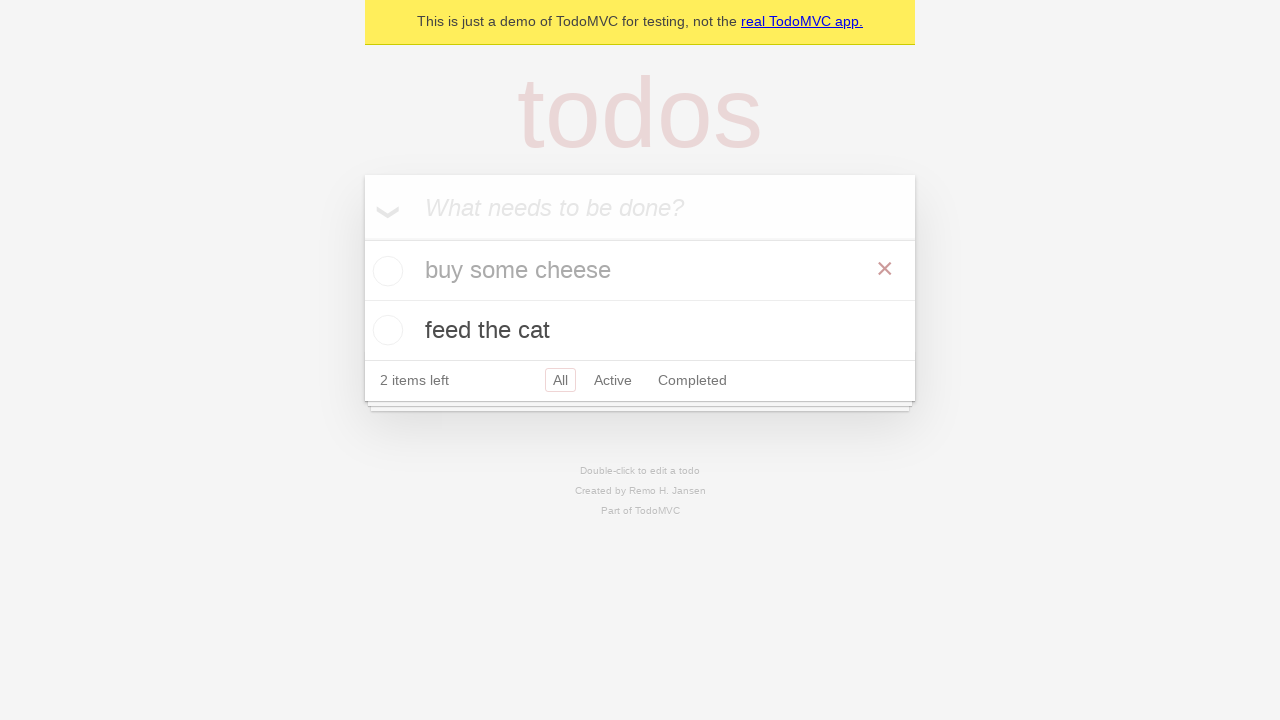

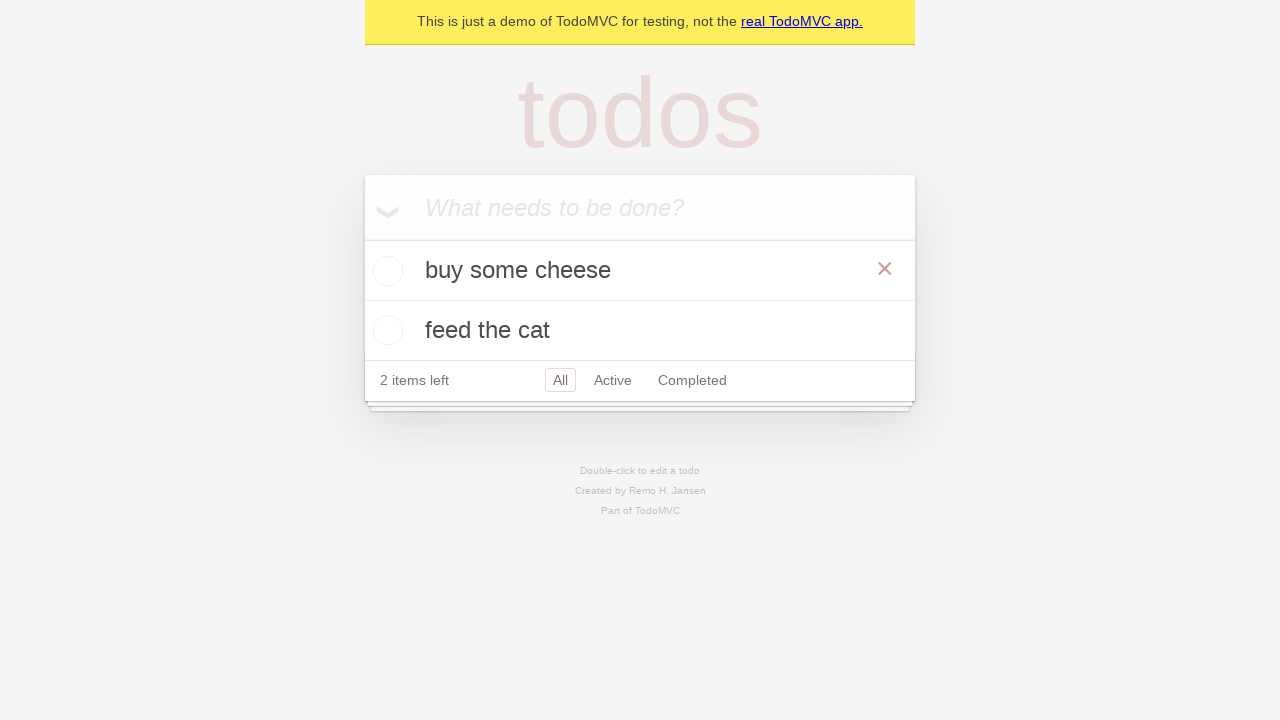